Tests Last Name field validation with mixed case and trailing spaces

Starting URL: https://buggy.justtestit.org/register

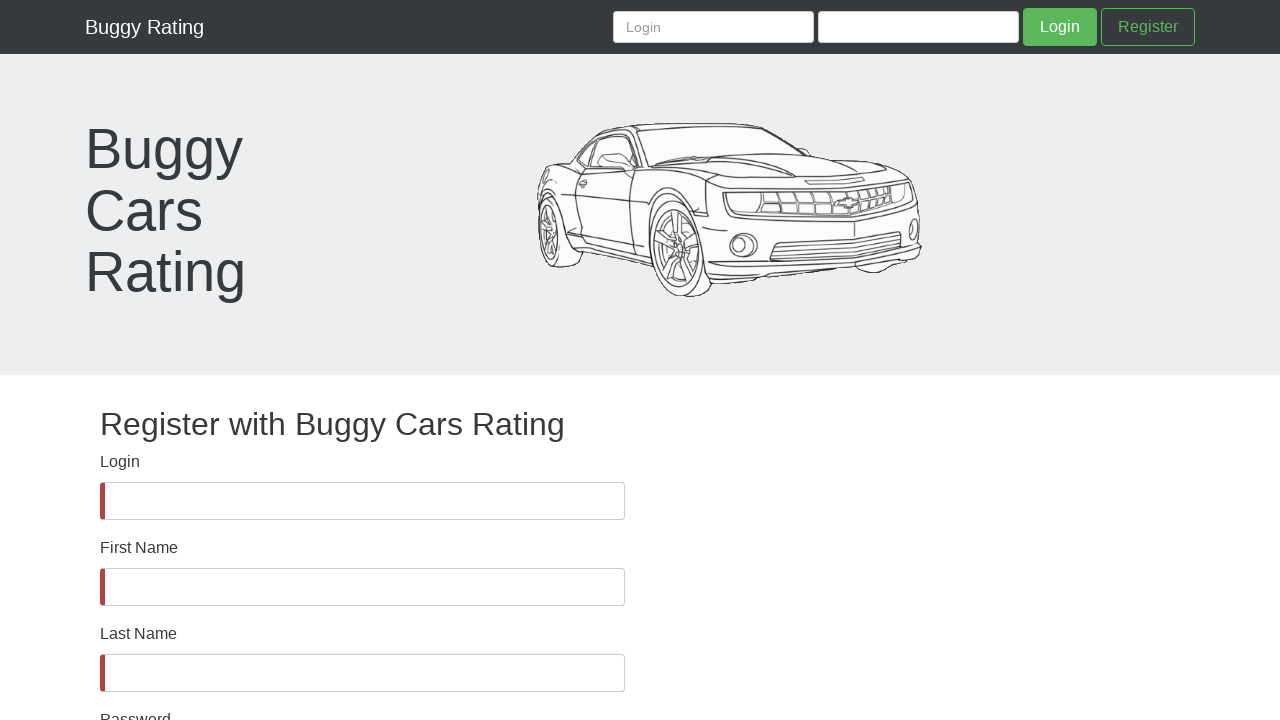

Waited for lastName field to be visible
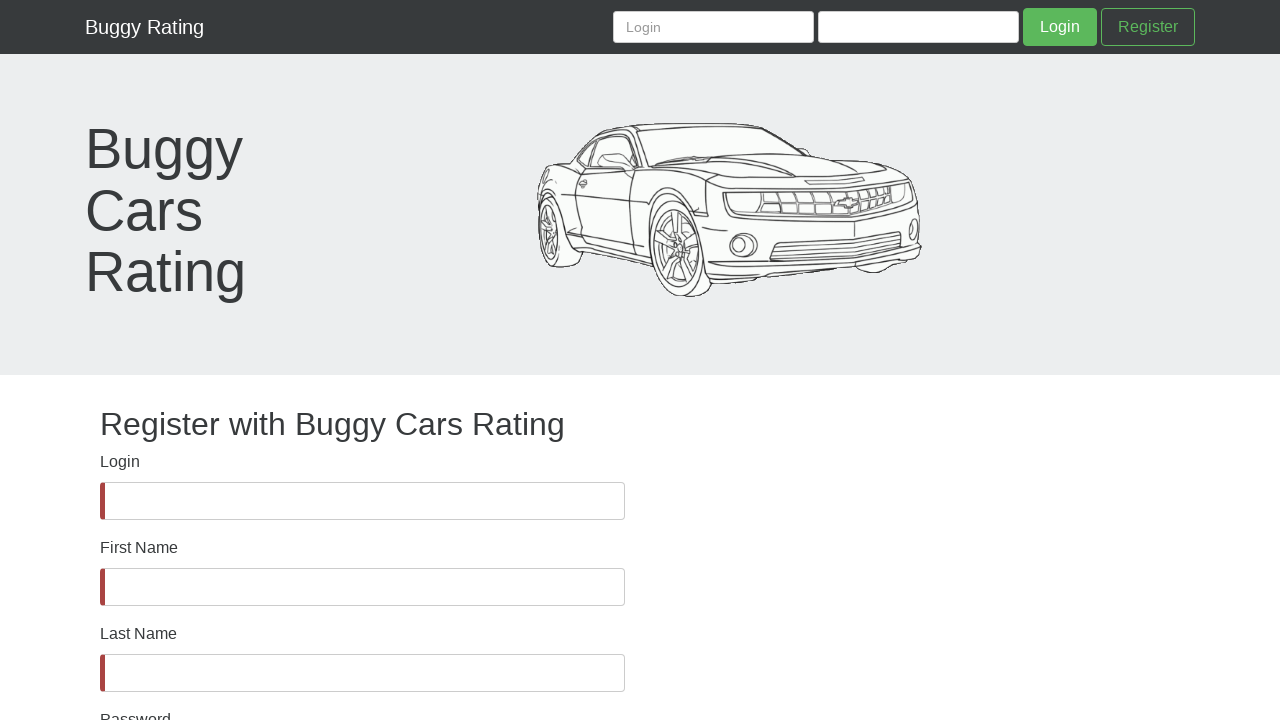

Filled lastName field with mixed case characters and trailing spaces (length < 50) on #lastName
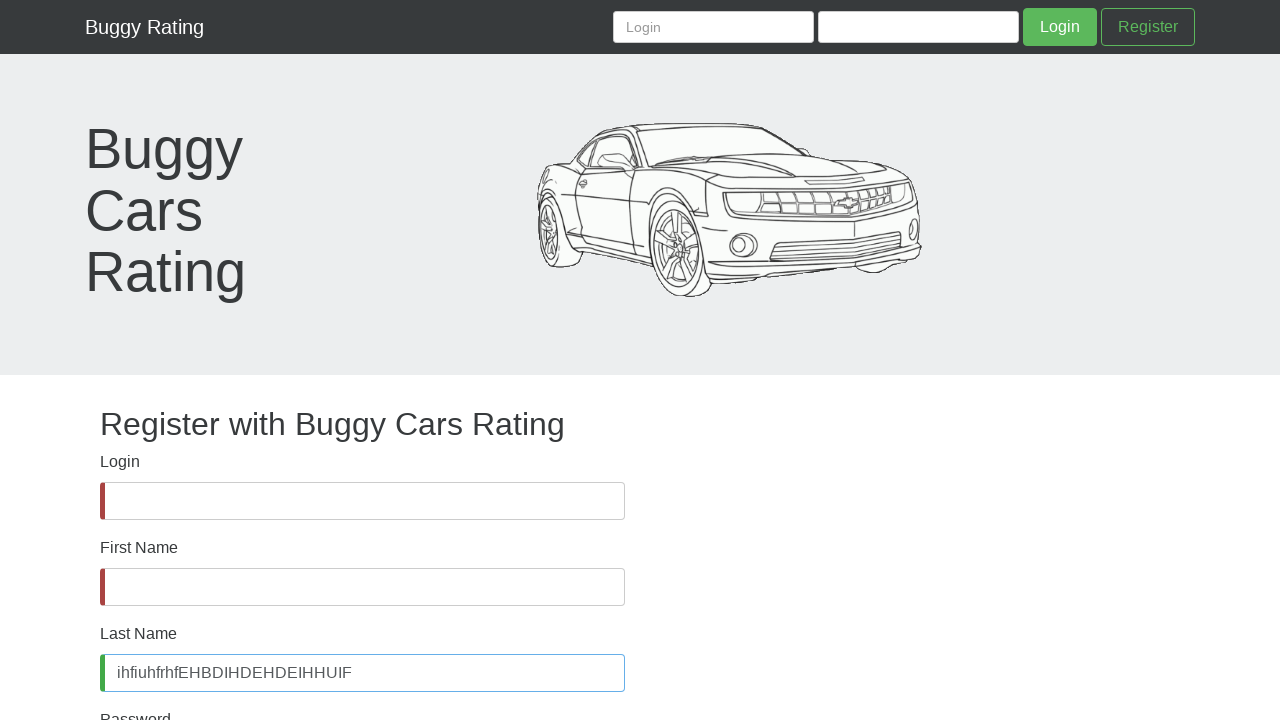

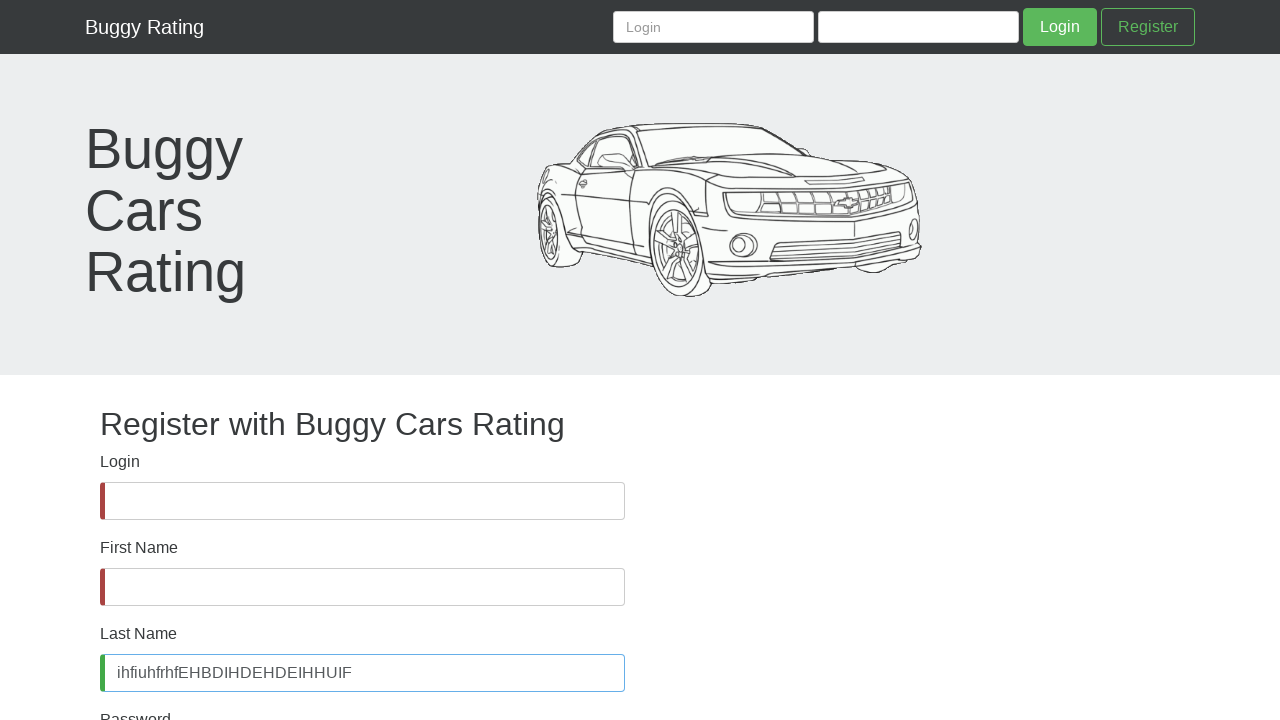